Tests dropdown selection functionality by selecting an option from a course dropdown menu using its index position

Starting URL: https://www.hyrtutorials.com/p/html-dropdown-elements-practice.html

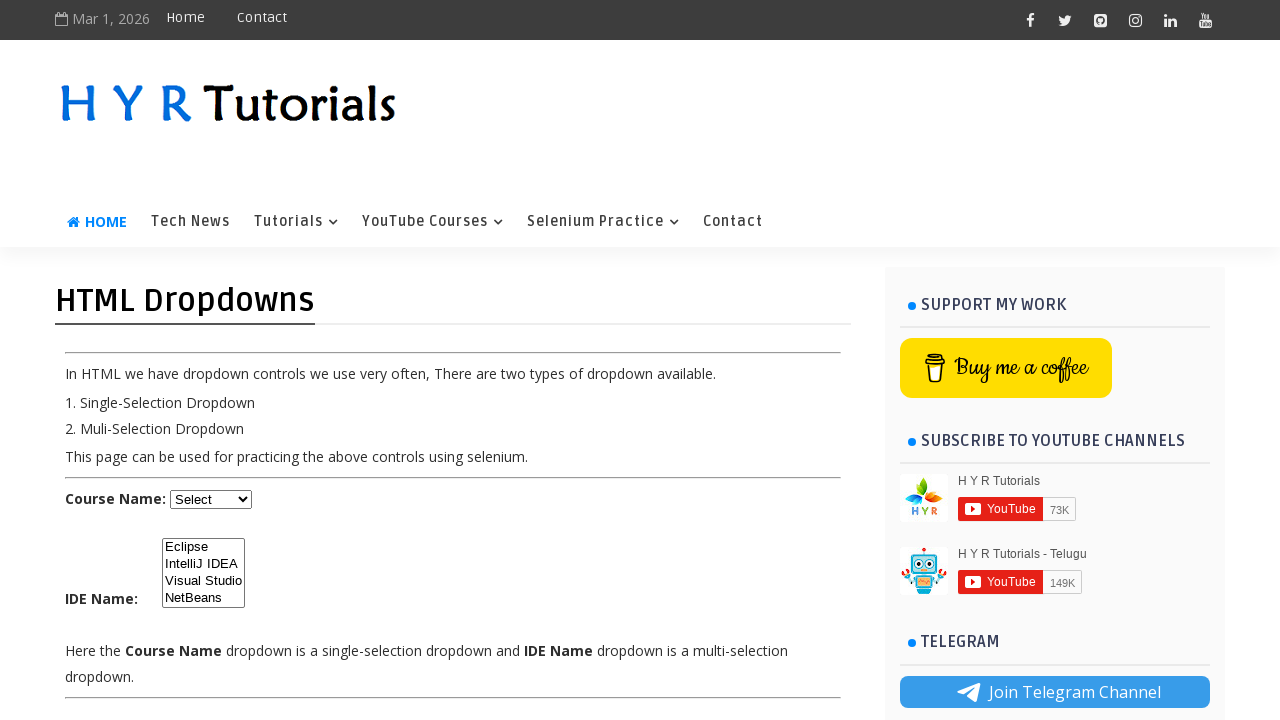

Waited for course dropdown to be available
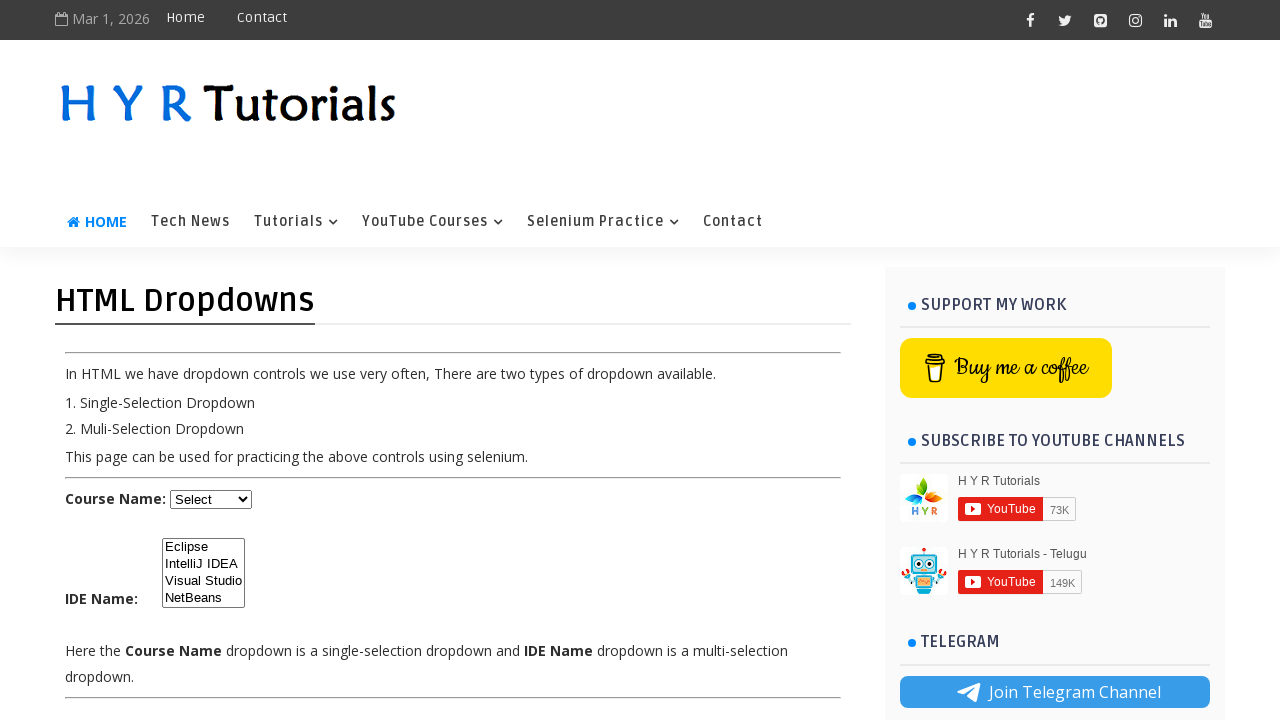

Selected the 5th option (index 4) from the course dropdown on #course
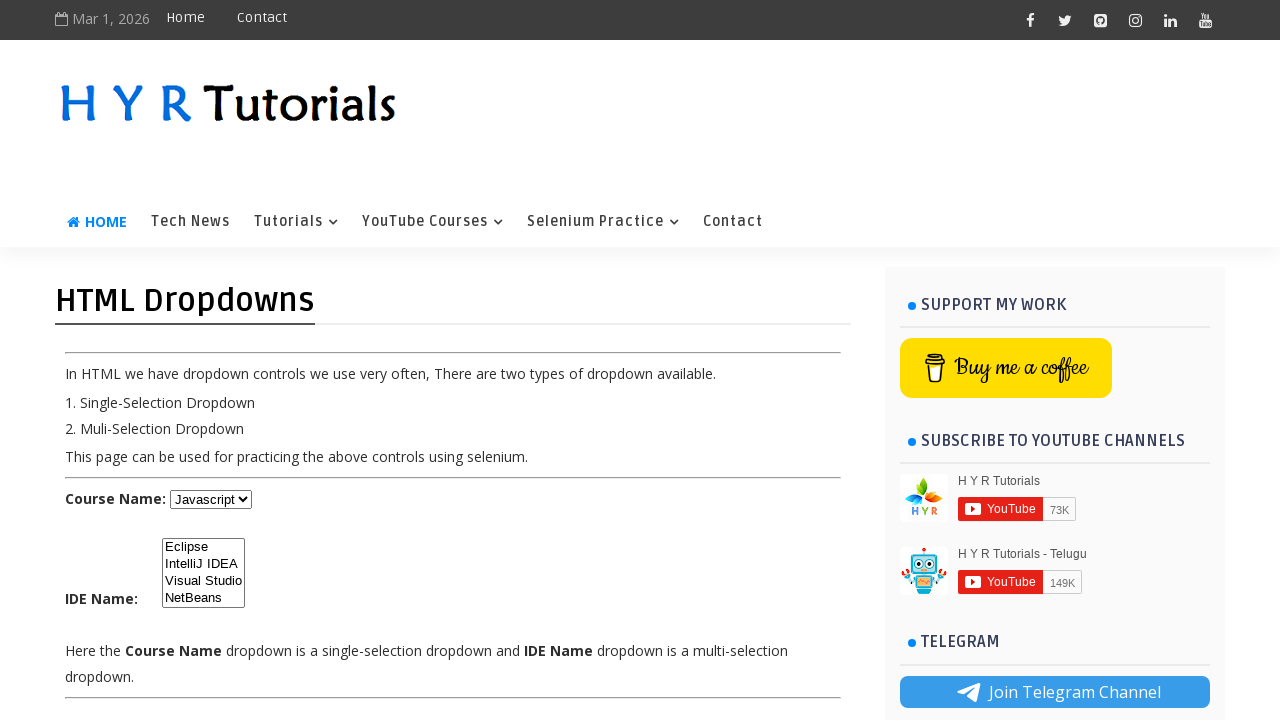

Waited 1 second for selection to complete
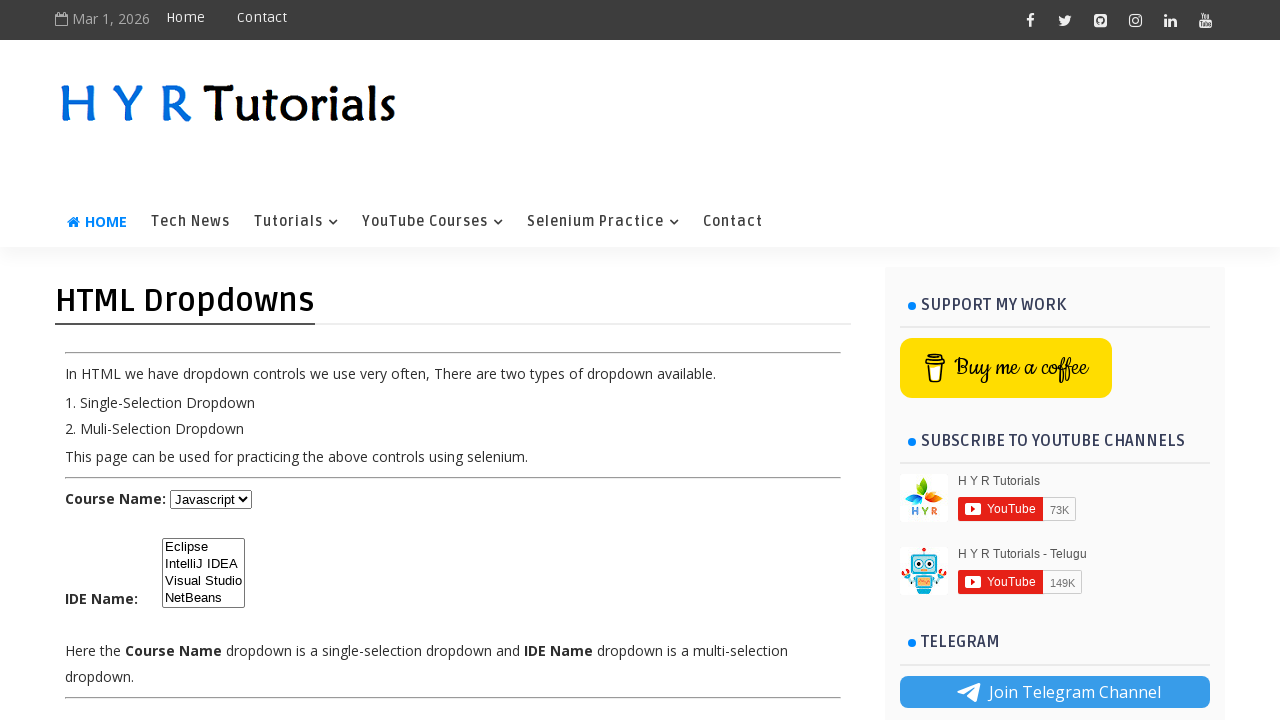

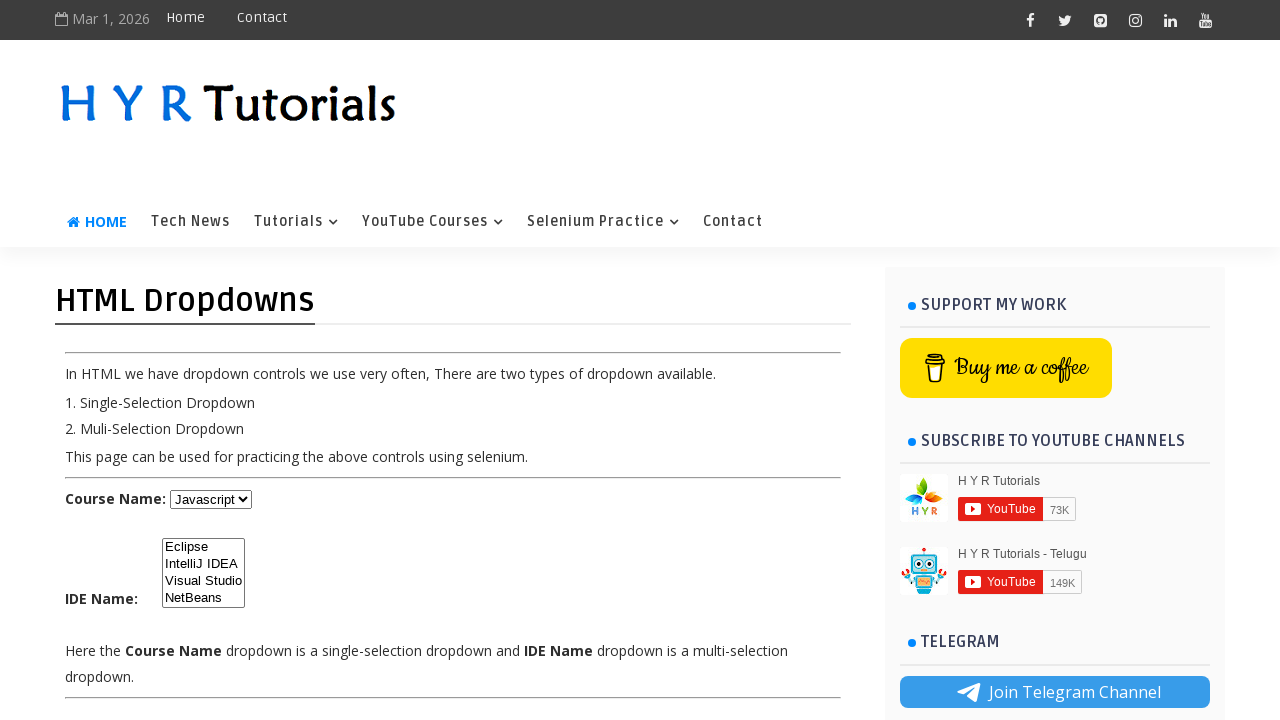